Tests dynamic content loading by navigating to the dynamic loading example, clicking Start, and waiting for "Hello World!" text to appear after the loading completes.

Starting URL: https://the-internet.herokuapp.com/

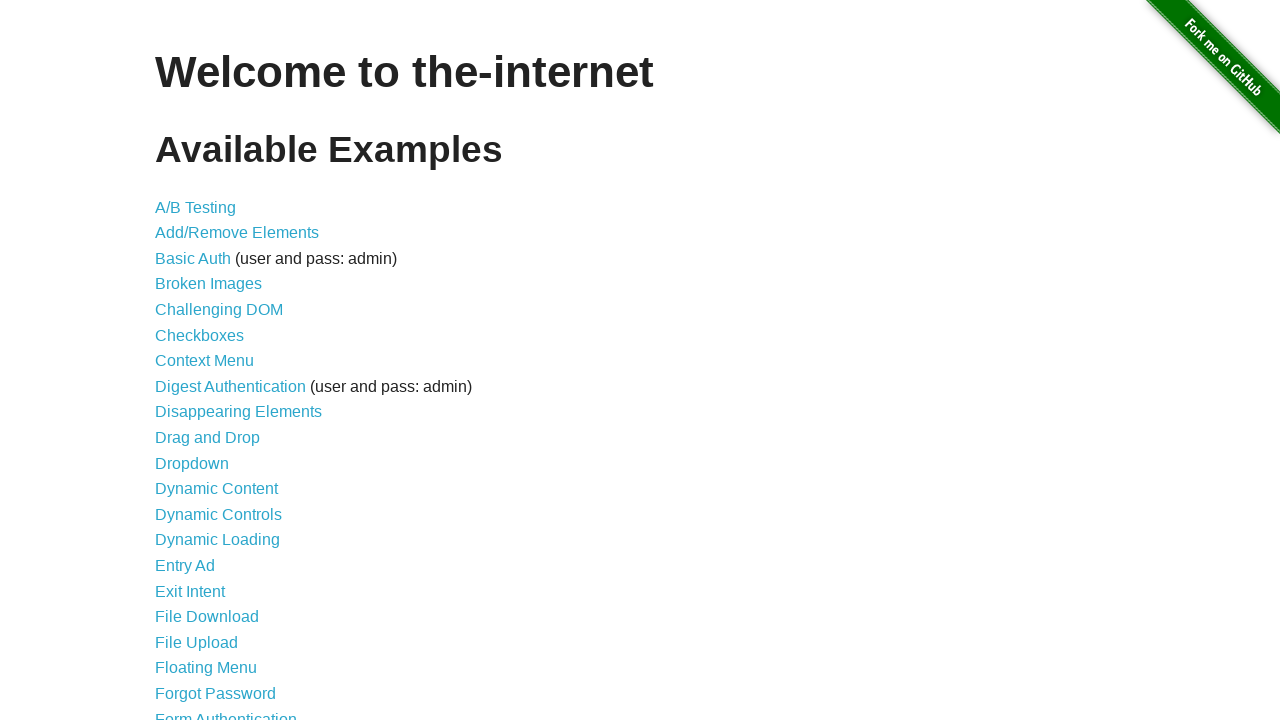

Clicked on Dynamic Loading link at (218, 540) on text=Dynamic Loading
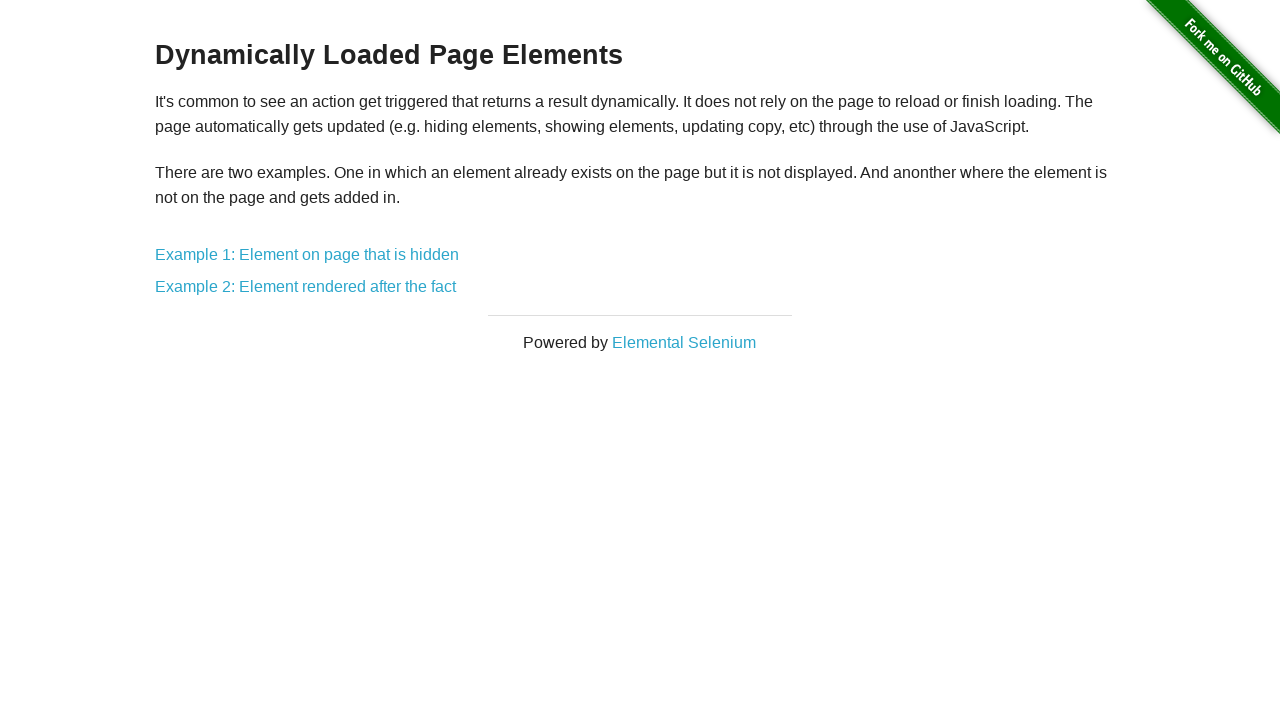

Clicked on Example 2: Element rendered after the fact link at (306, 287) on text=Example 2: Element rendered after the fact
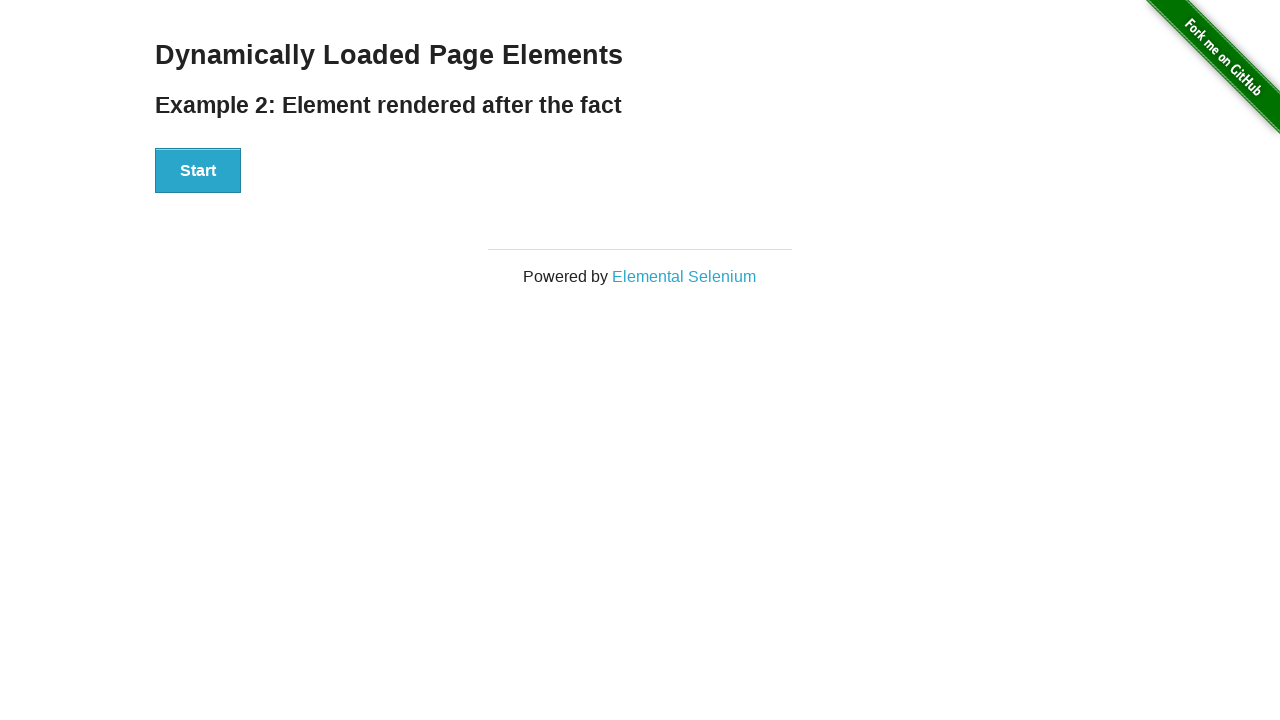

Clicked the Start button to trigger dynamic loading at (198, 171) on button:has-text('Start')
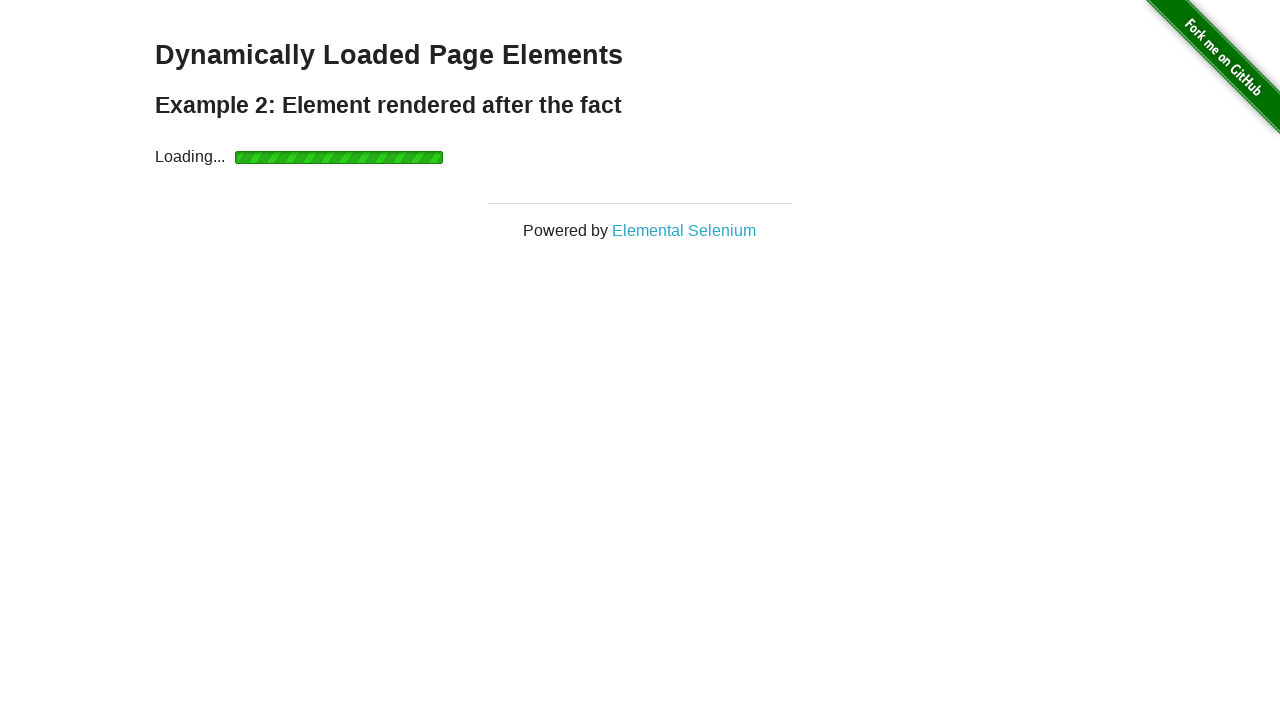

Waited for 'Hello World!' text to appear after dynamic loading completed
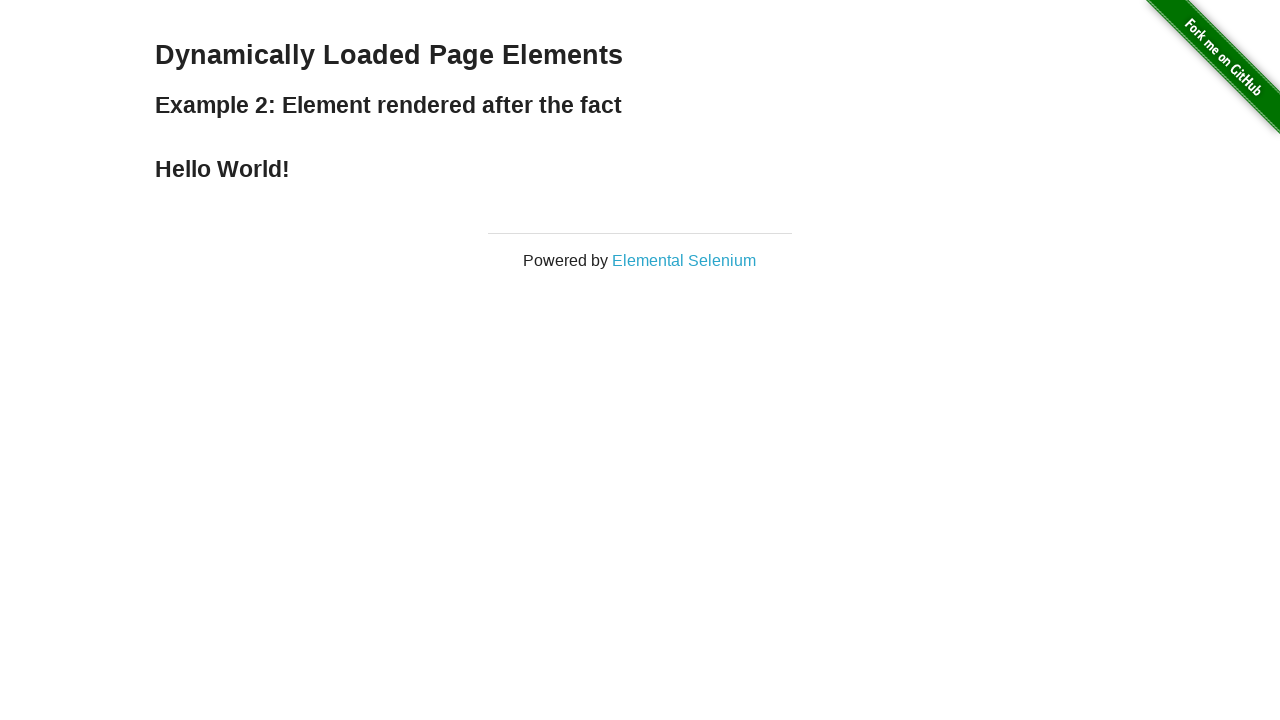

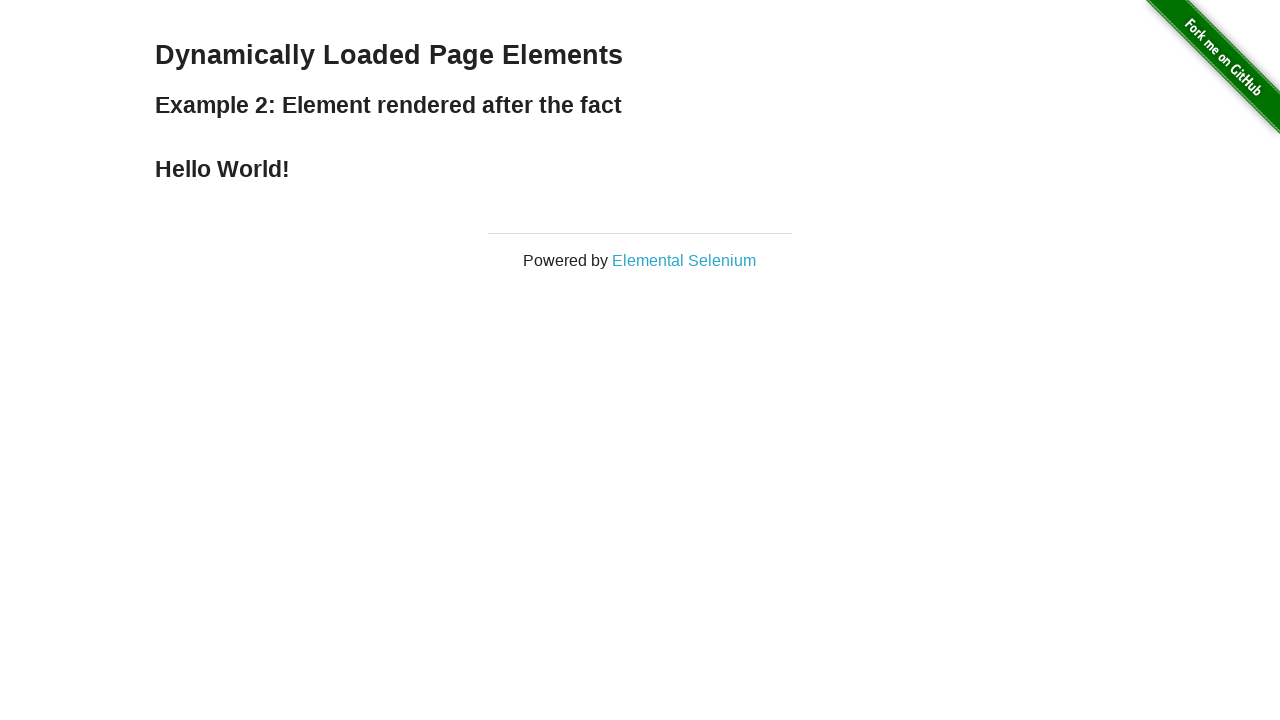